Tests adding a new record to a web table by clicking the add button and filling in user details (first name, last name, email, age, department)

Starting URL: https://demoqa.com/webtables

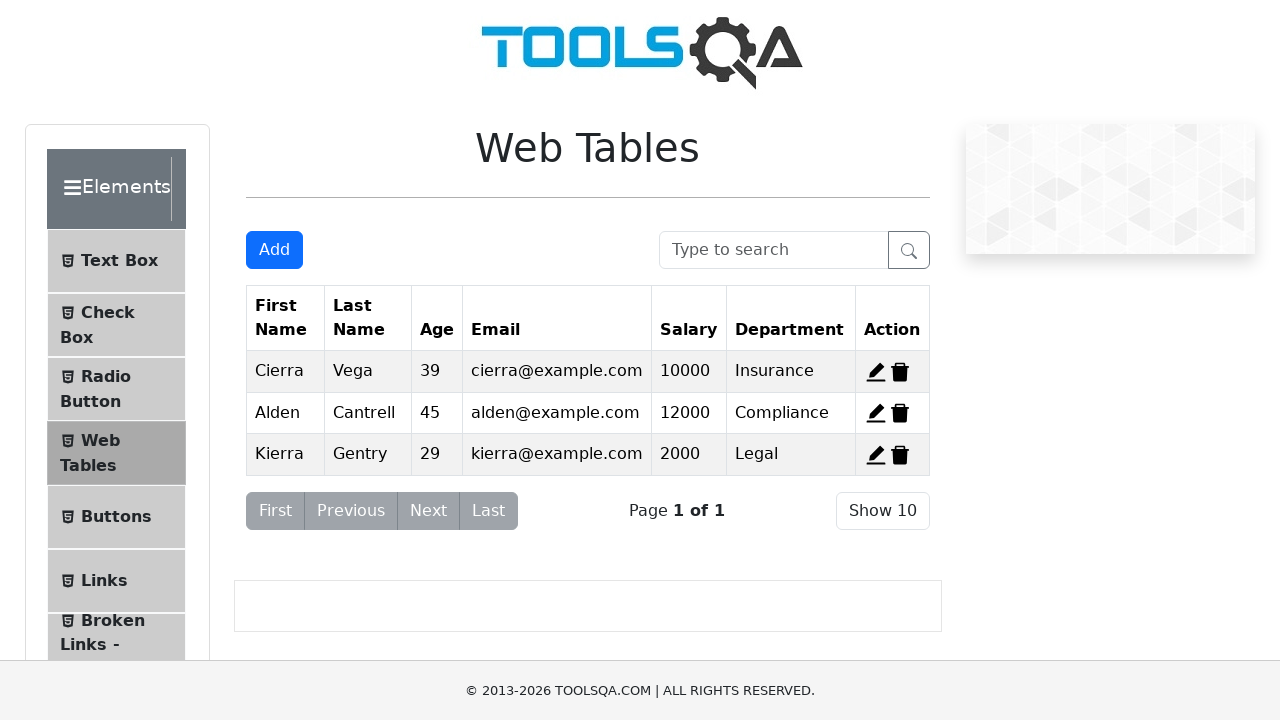

Clicked Add New Record button to open form at (274, 250) on #addNewRecordButton
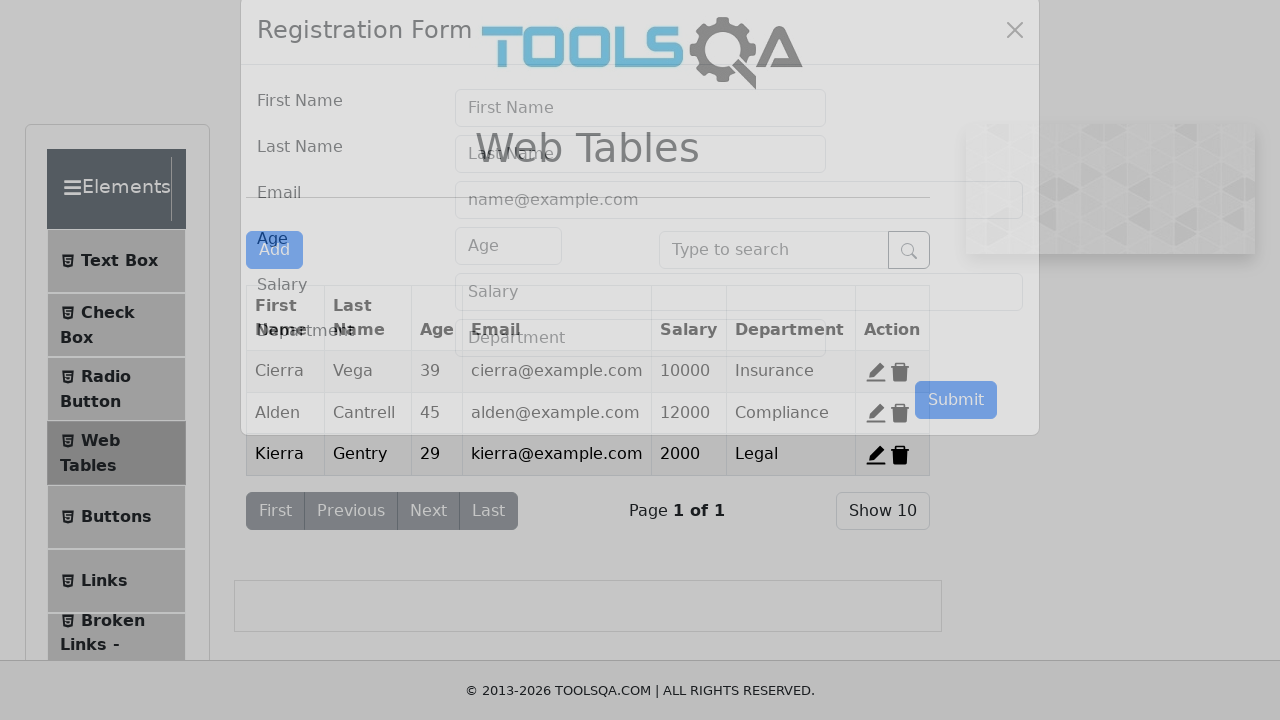

Filled First Name field with 'James' on internal:attr=[placeholder="First Name"i]
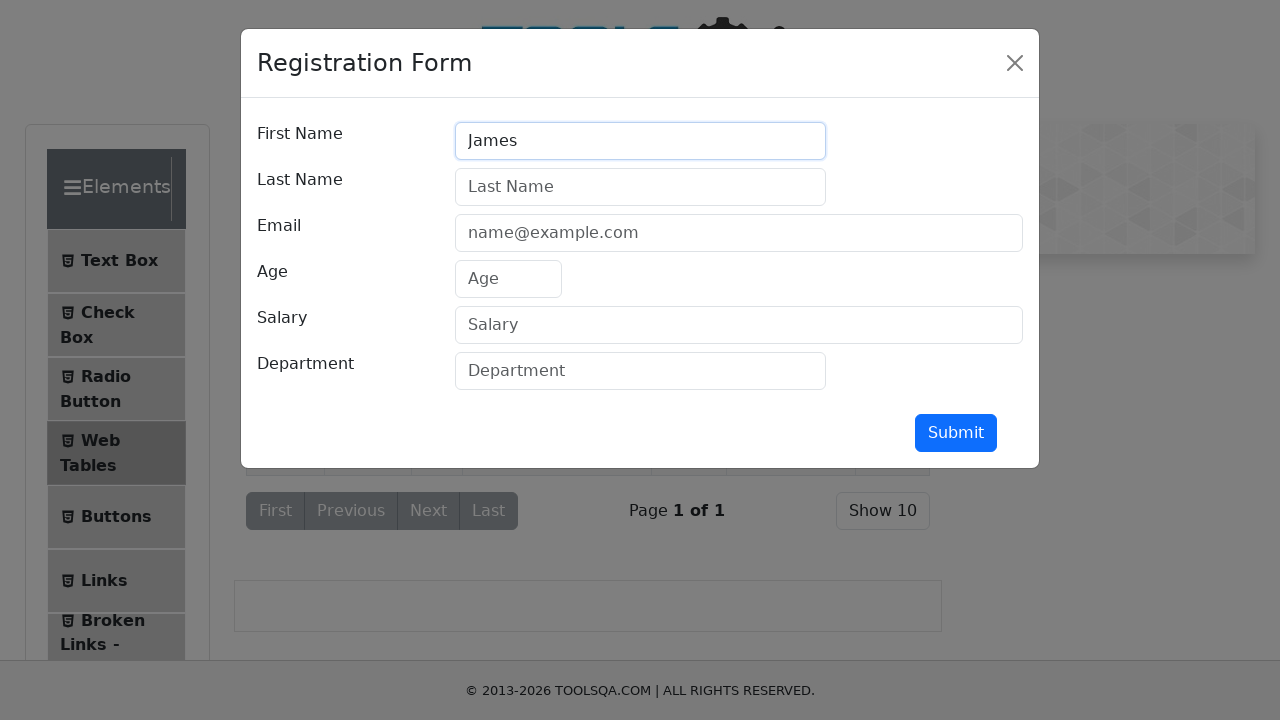

Filled Last Name field with 'Wilson' on internal:attr=[placeholder="Last Name"i]
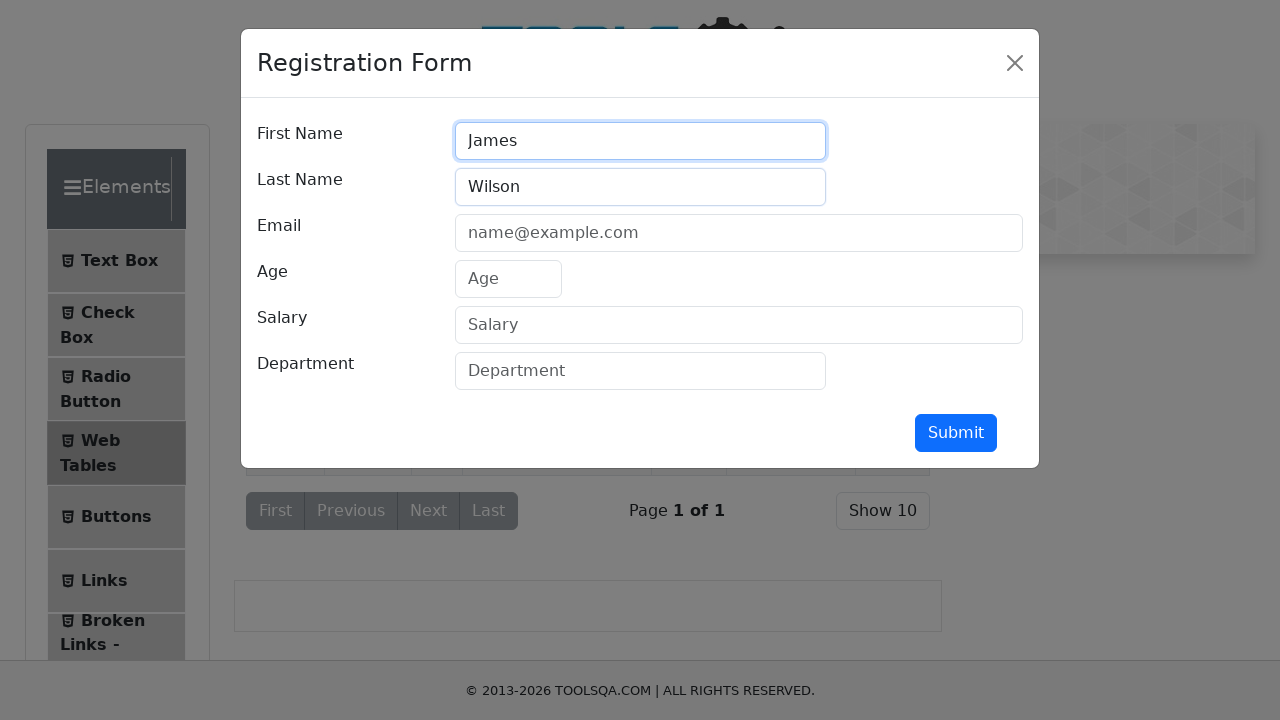

Filled Email field with 'jwilson@company.net' on internal:attr=[placeholder="name@example.com"i]
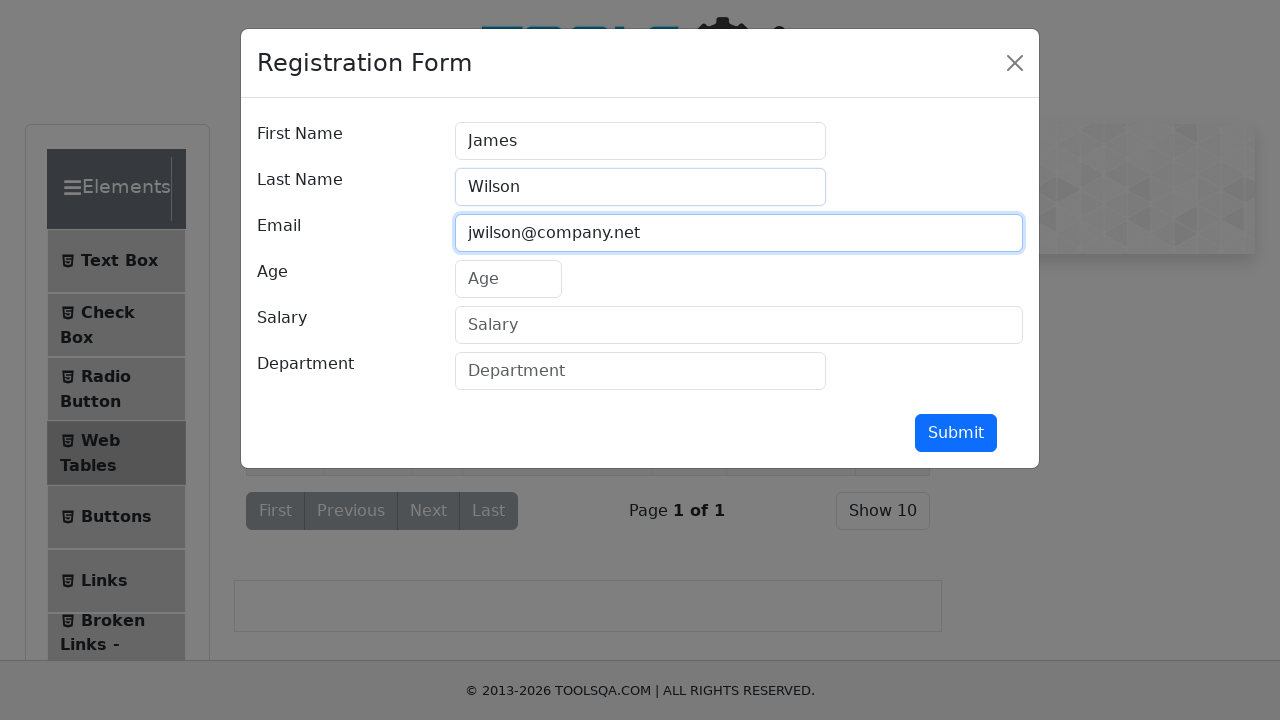

Filled Age field with '41' on internal:attr=[placeholder="Age"i]
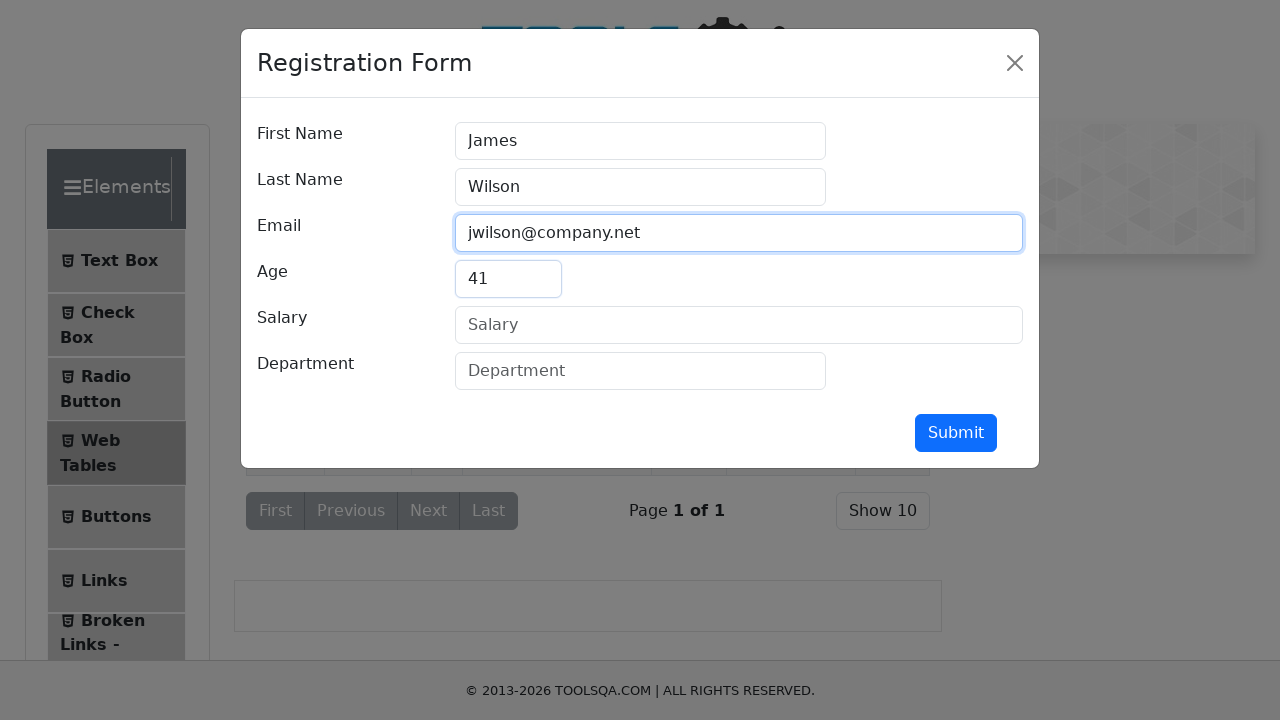

Filled Department field with 'Finance' on internal:attr=[placeholder="Department"i]
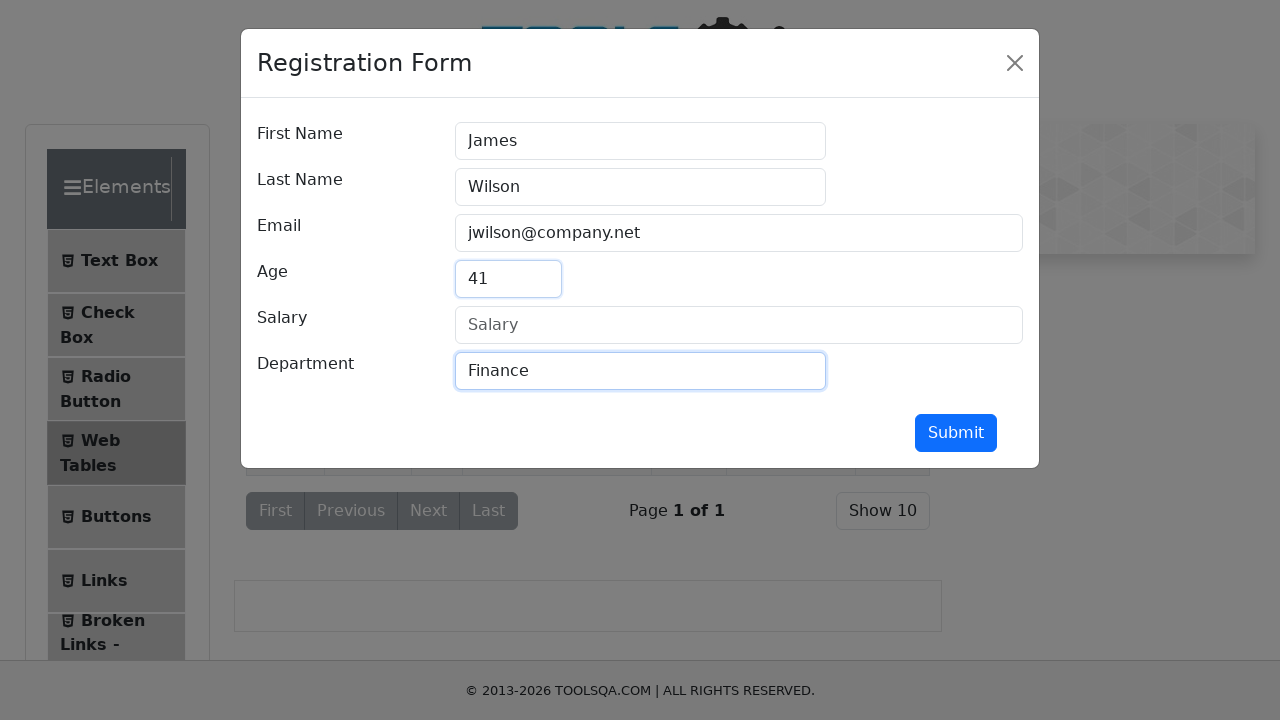

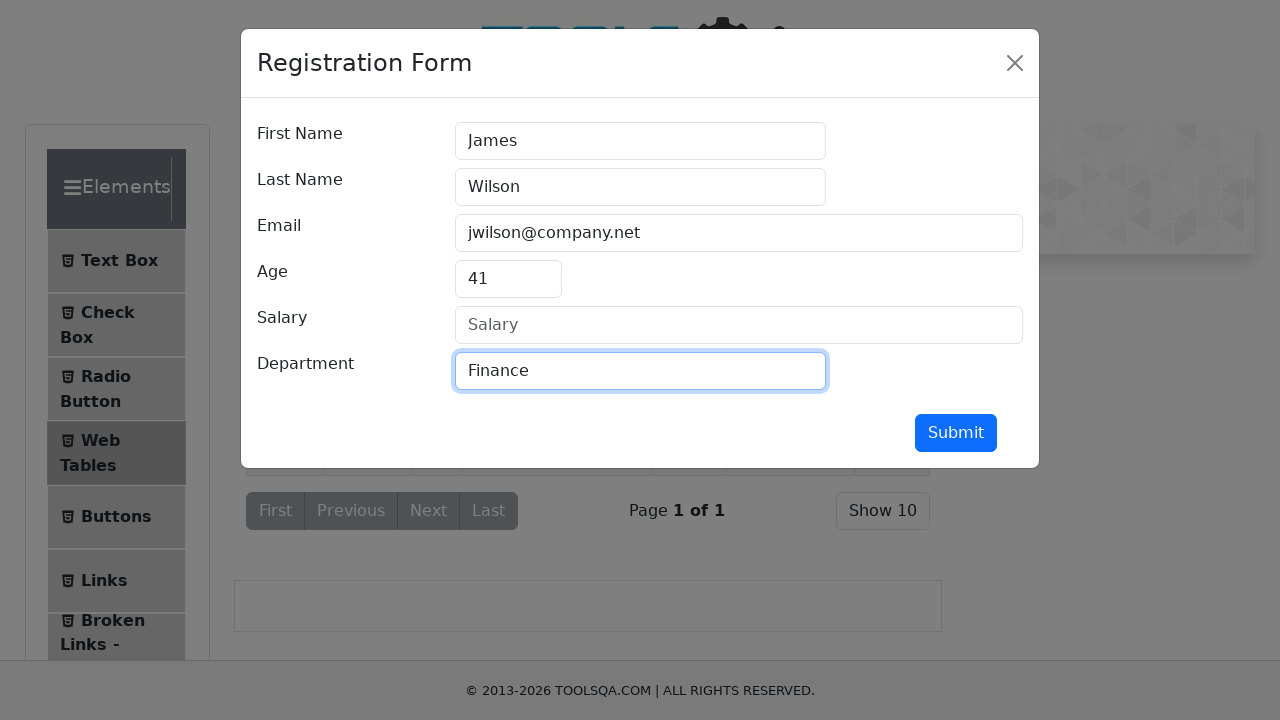